Tests infinite scroll functionality by repeatedly scrolling to the bottom of the page until all content is loaded, verifying that quotes are displayed.

Starting URL: http://quotes.toscrape.com/scroll

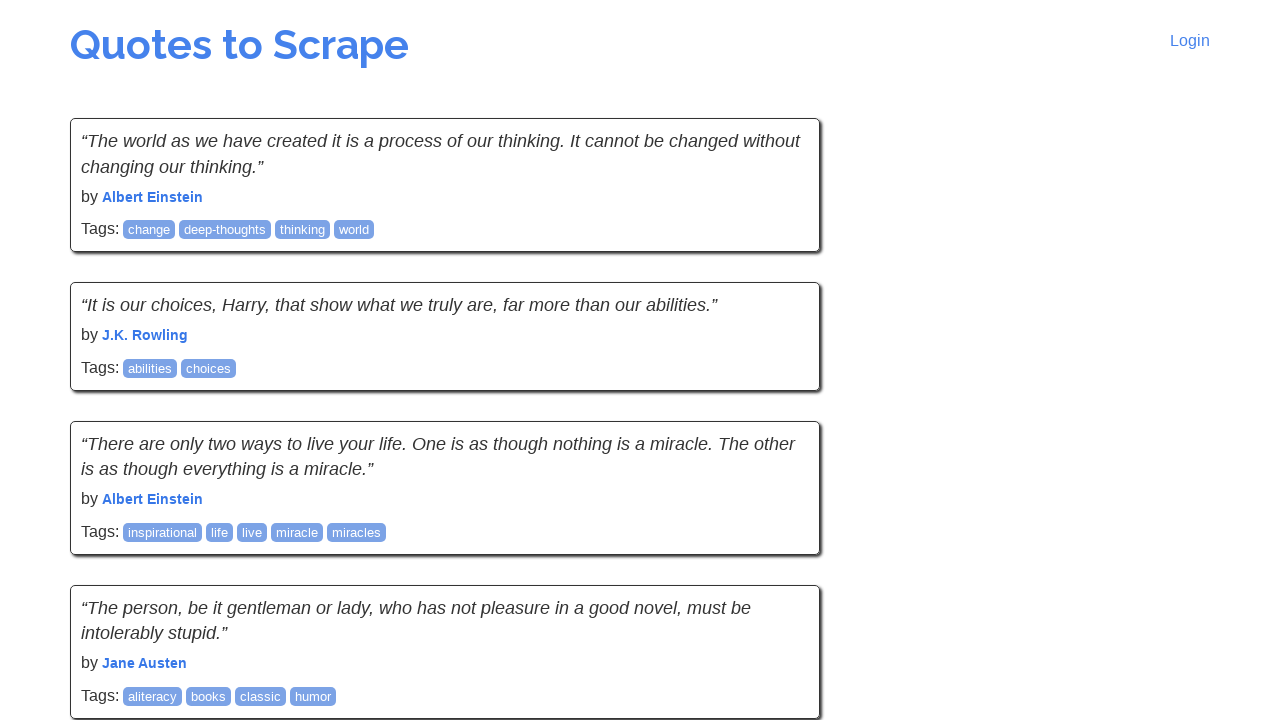

Waited for initial quotes to load
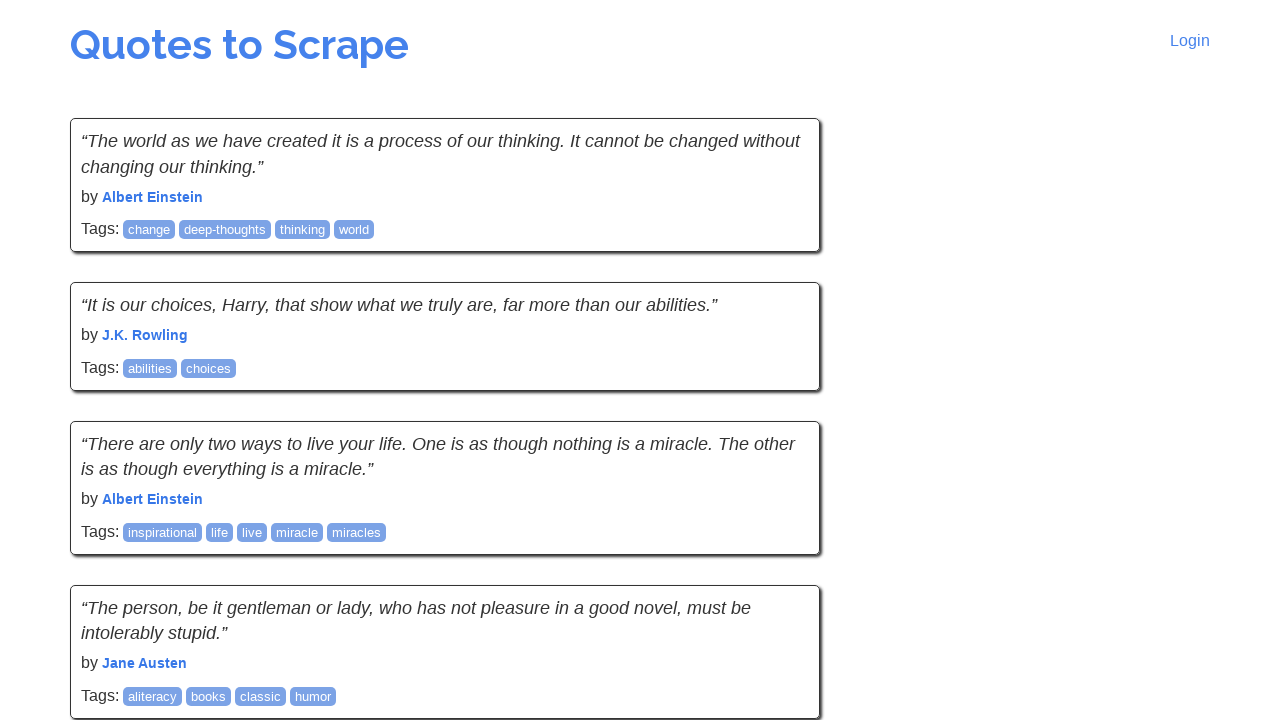

Scrolled to bottom of page (iteration 1)
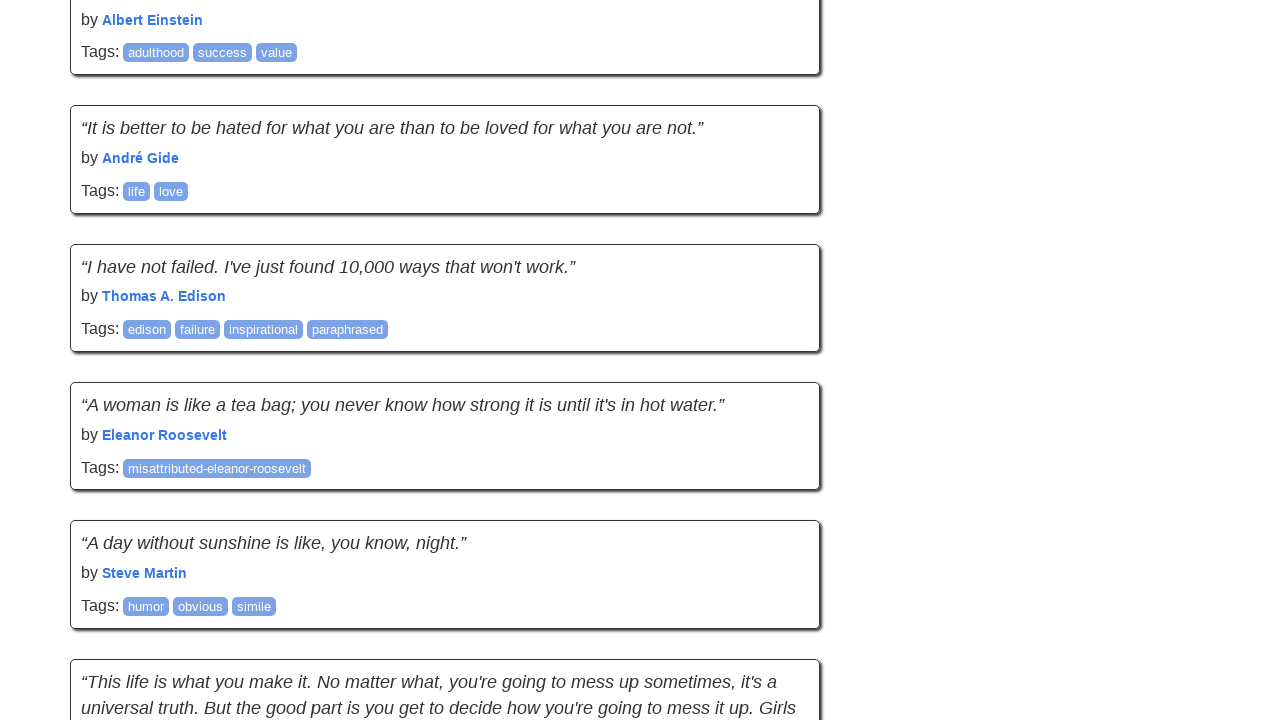

Waited 1 second for new content to load
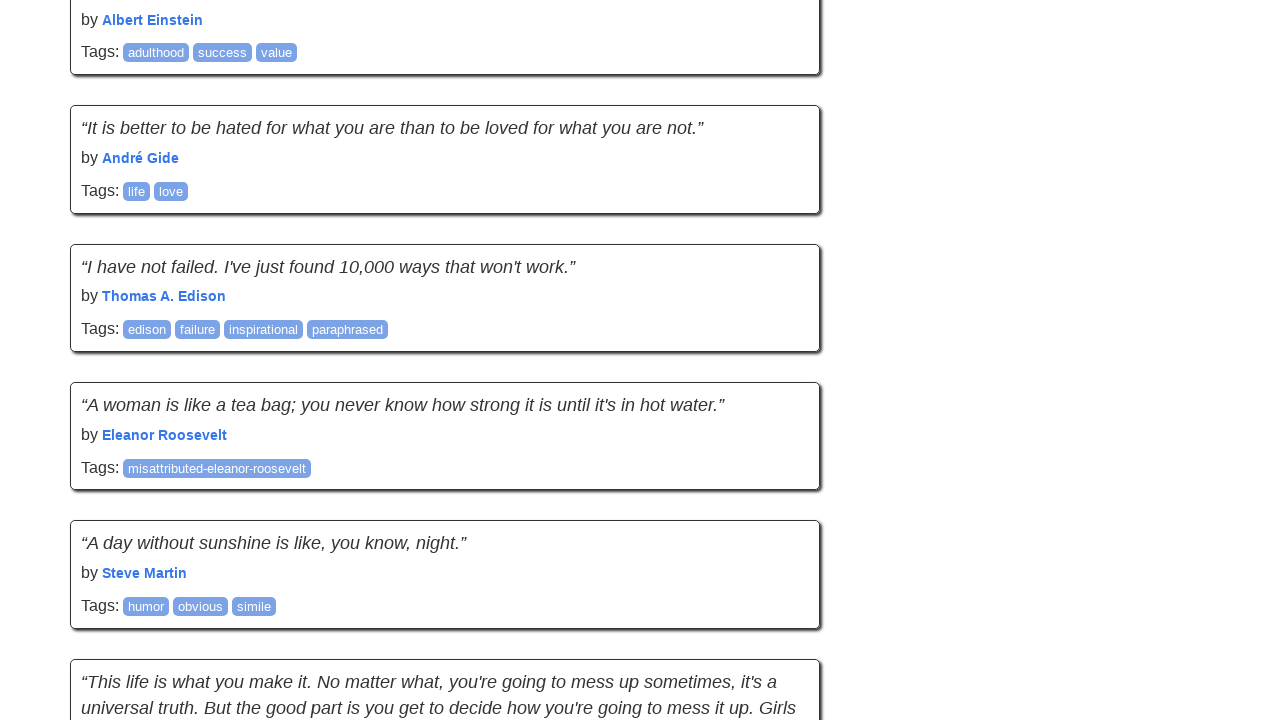

Checked page height: 3554 (previous: 0)
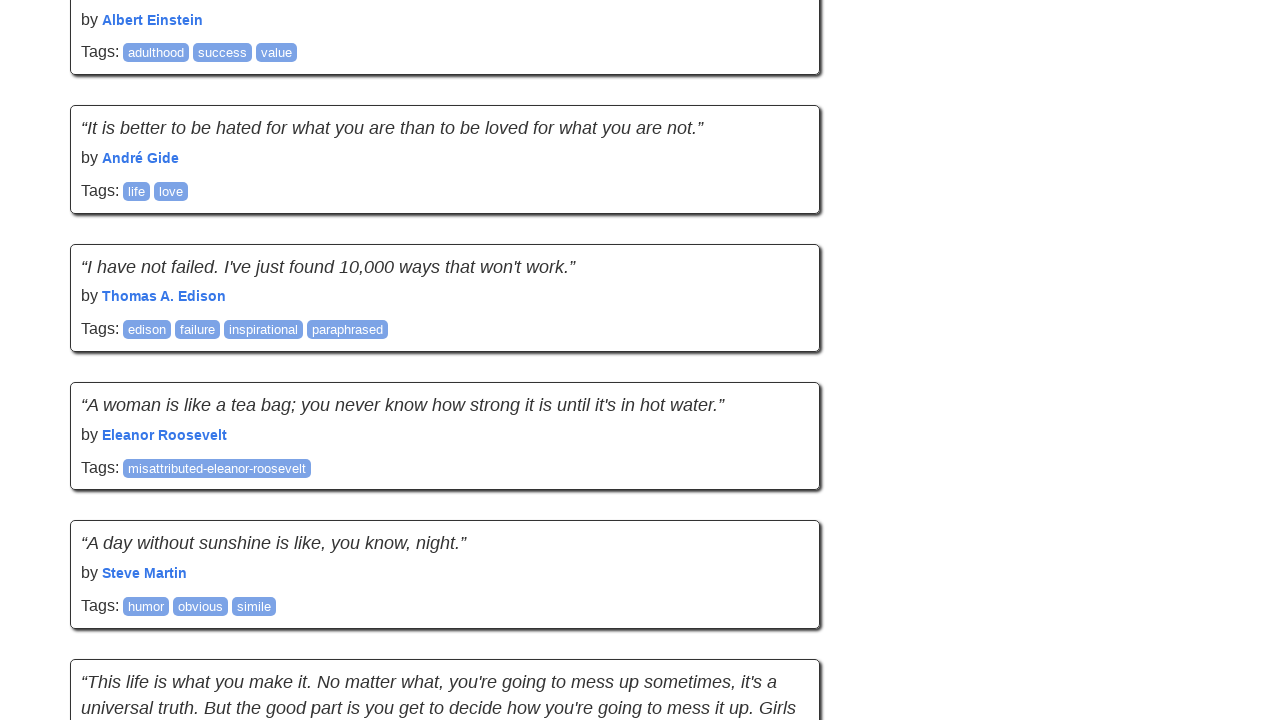

Scrolled to bottom of page (iteration 2)
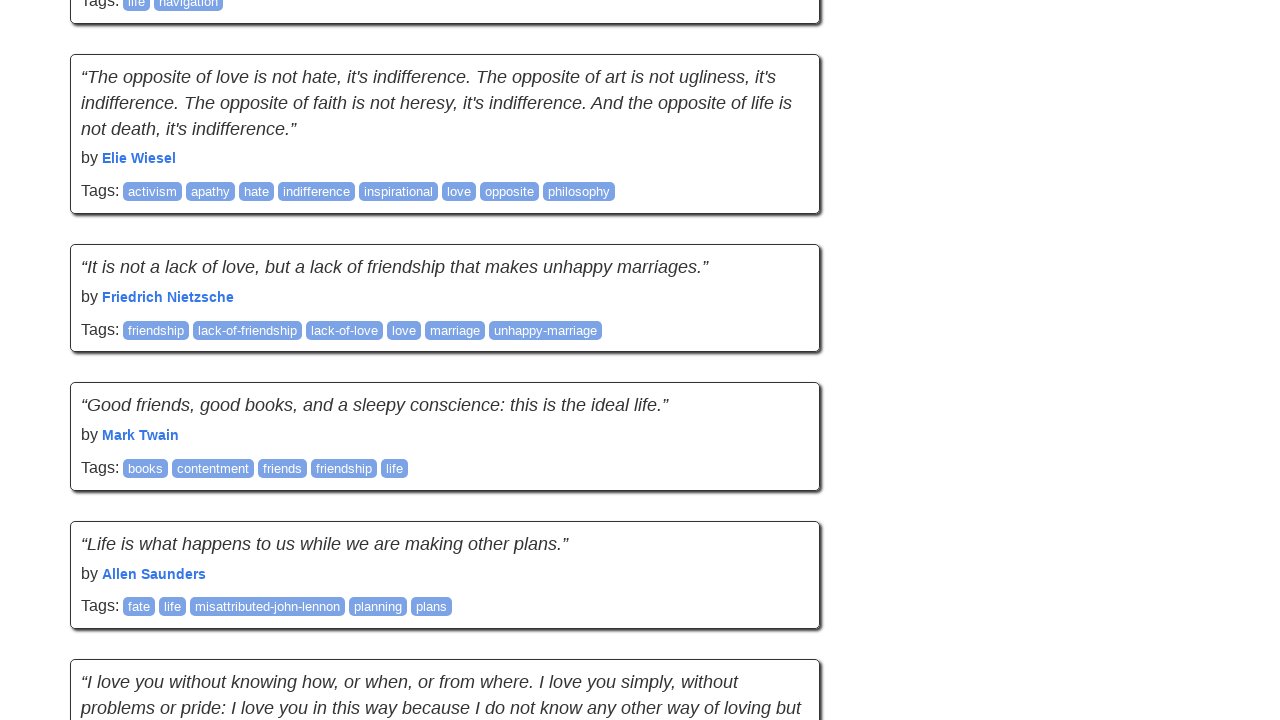

Waited 1 second for new content to load
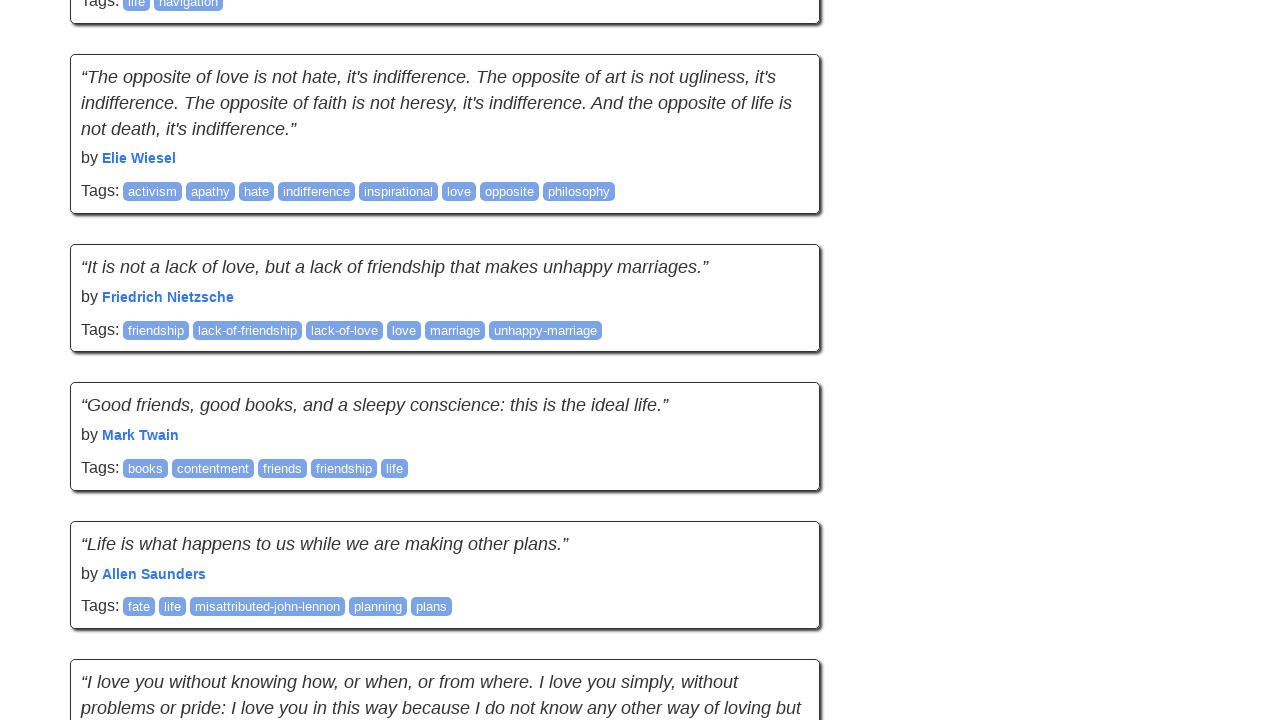

Checked page height: 5118 (previous: 3554)
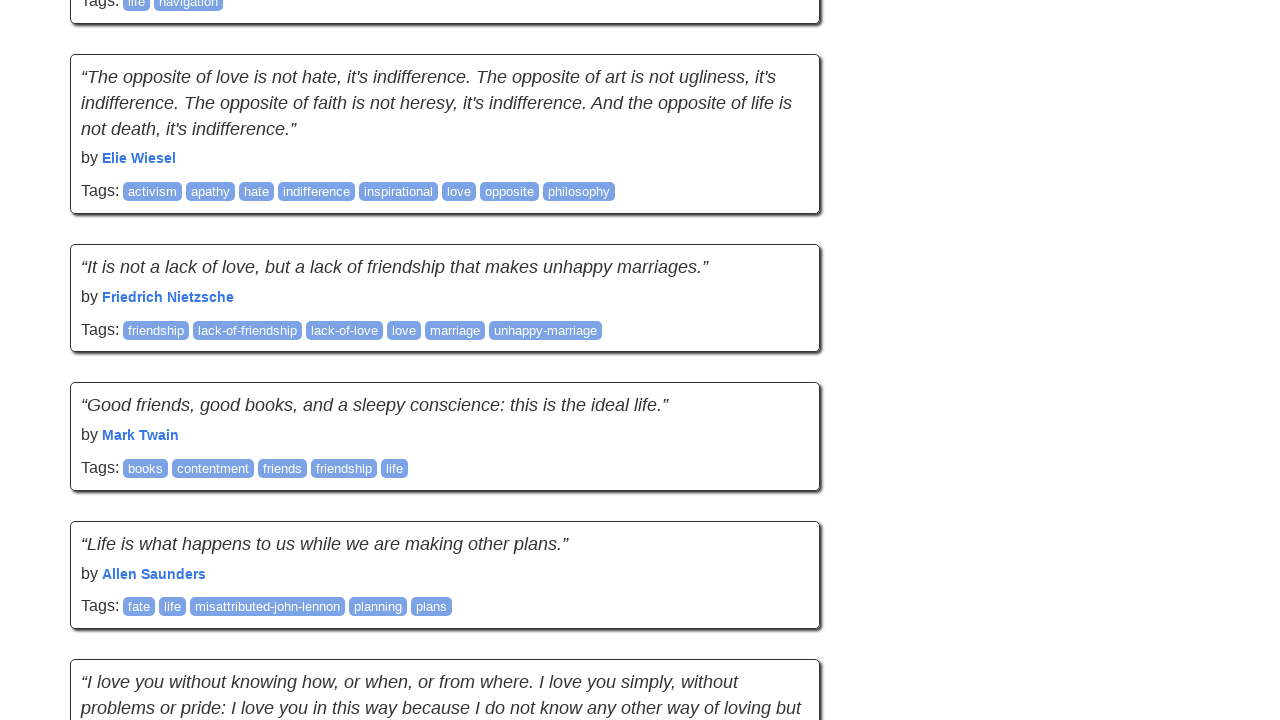

Scrolled to bottom of page (iteration 3)
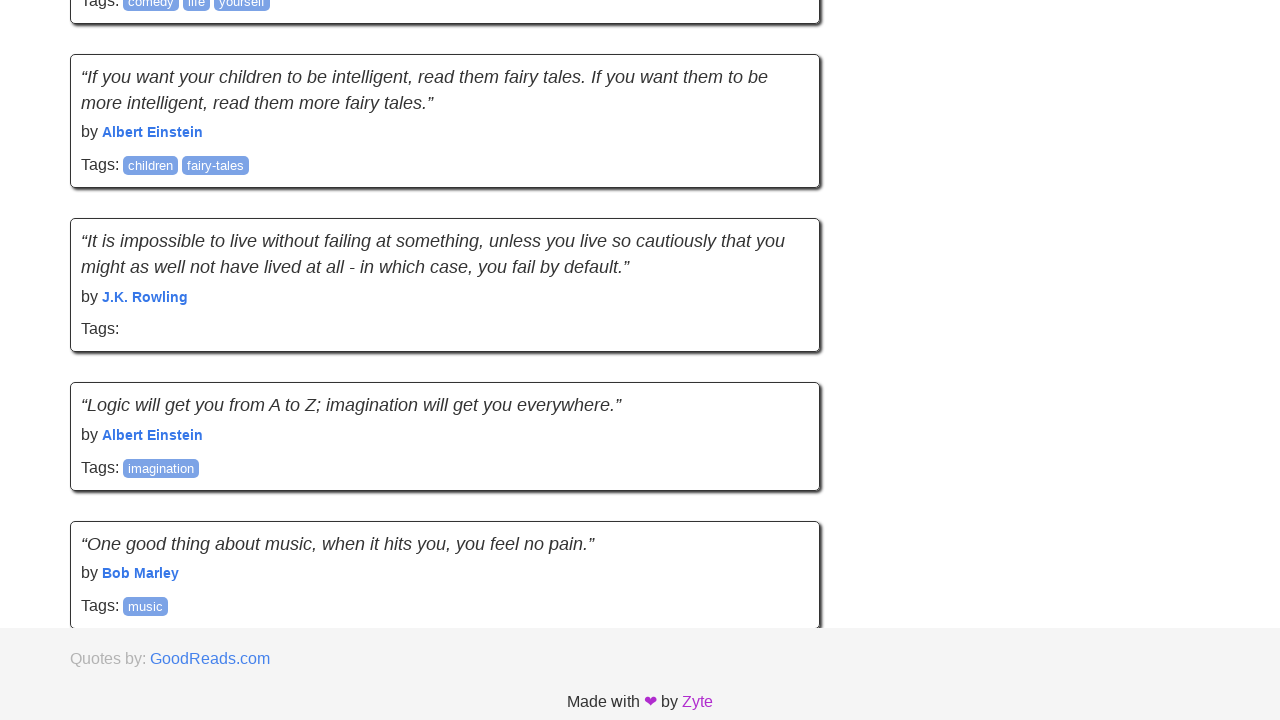

Waited 1 second for new content to load
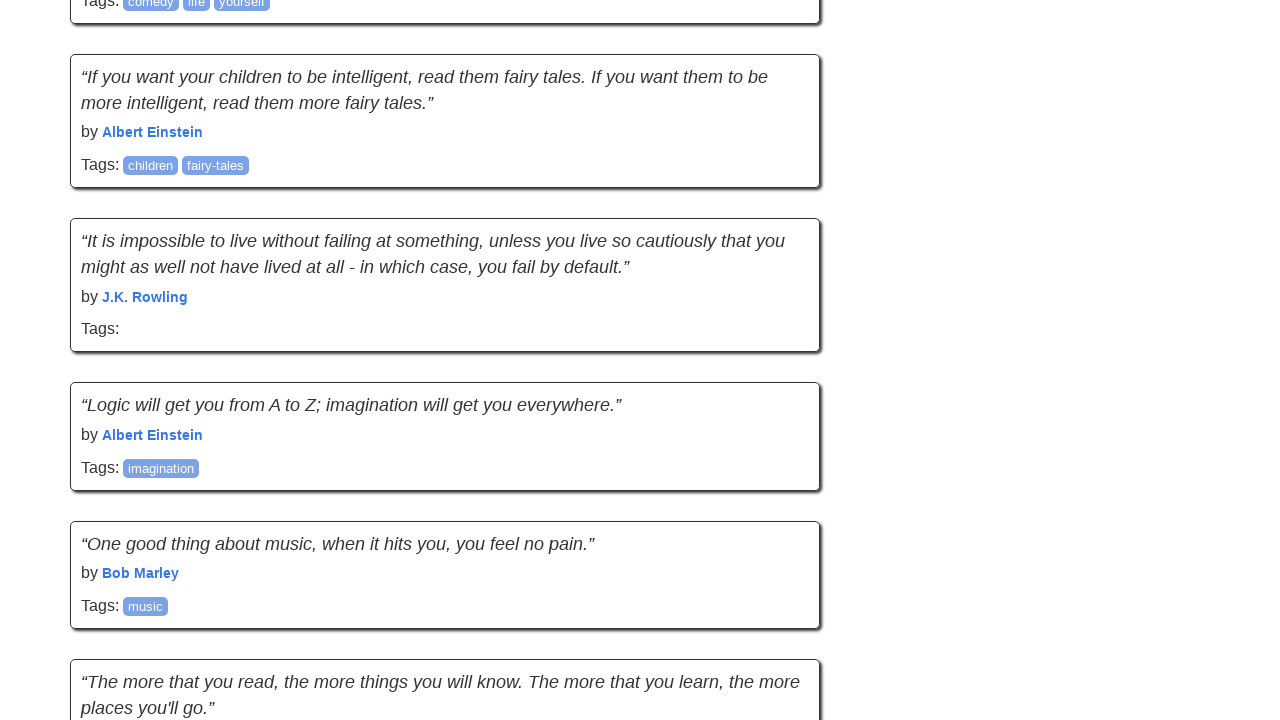

Checked page height: 6553 (previous: 5118)
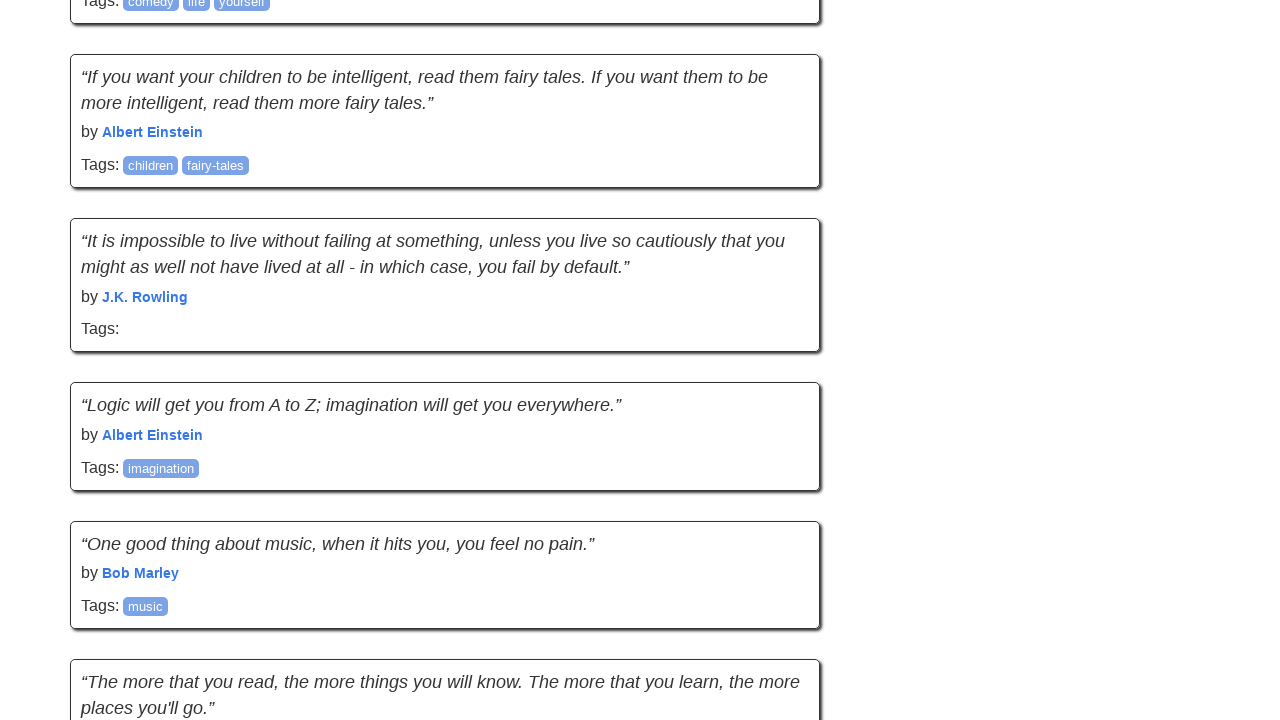

Scrolled to bottom of page (iteration 4)
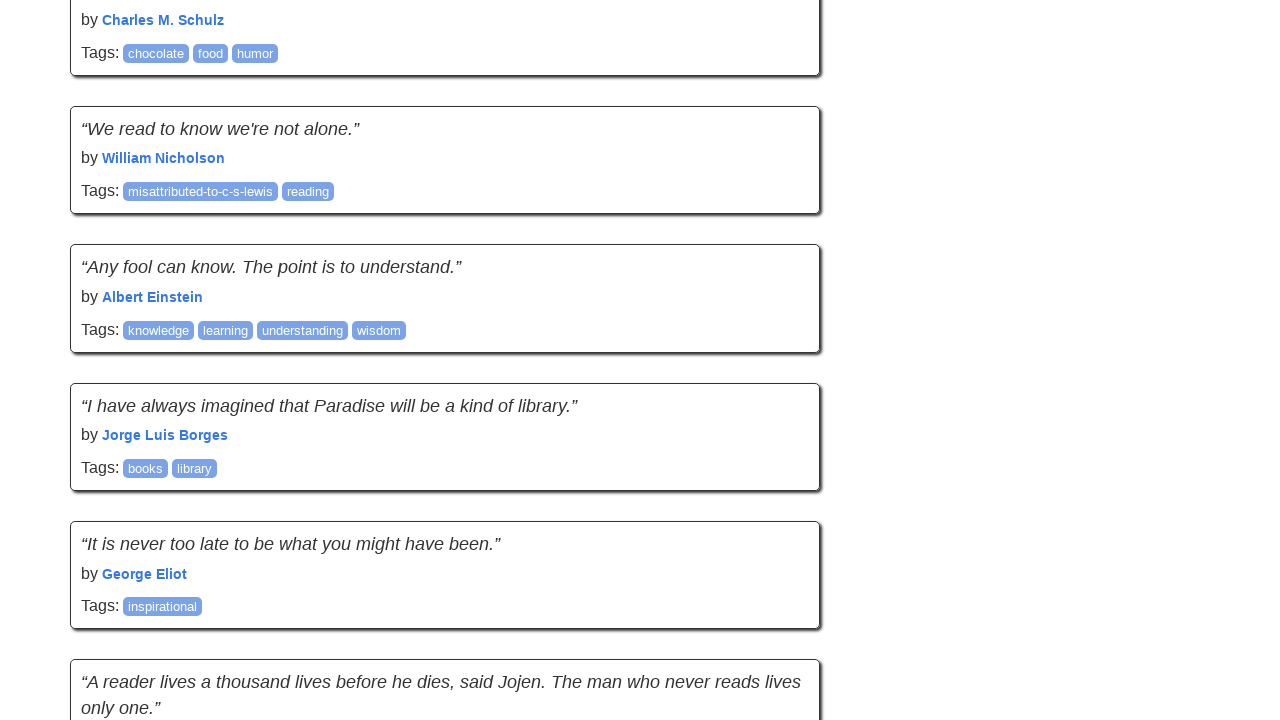

Waited 1 second for new content to load
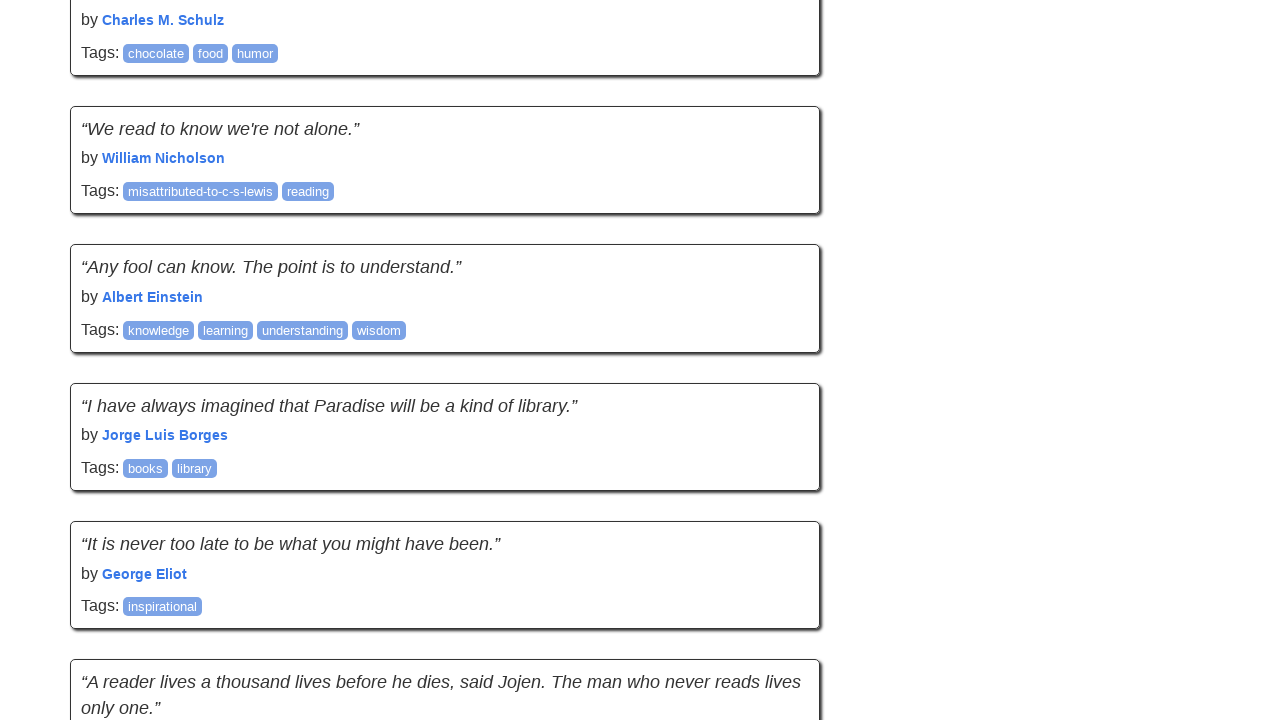

Checked page height: 8040 (previous: 6553)
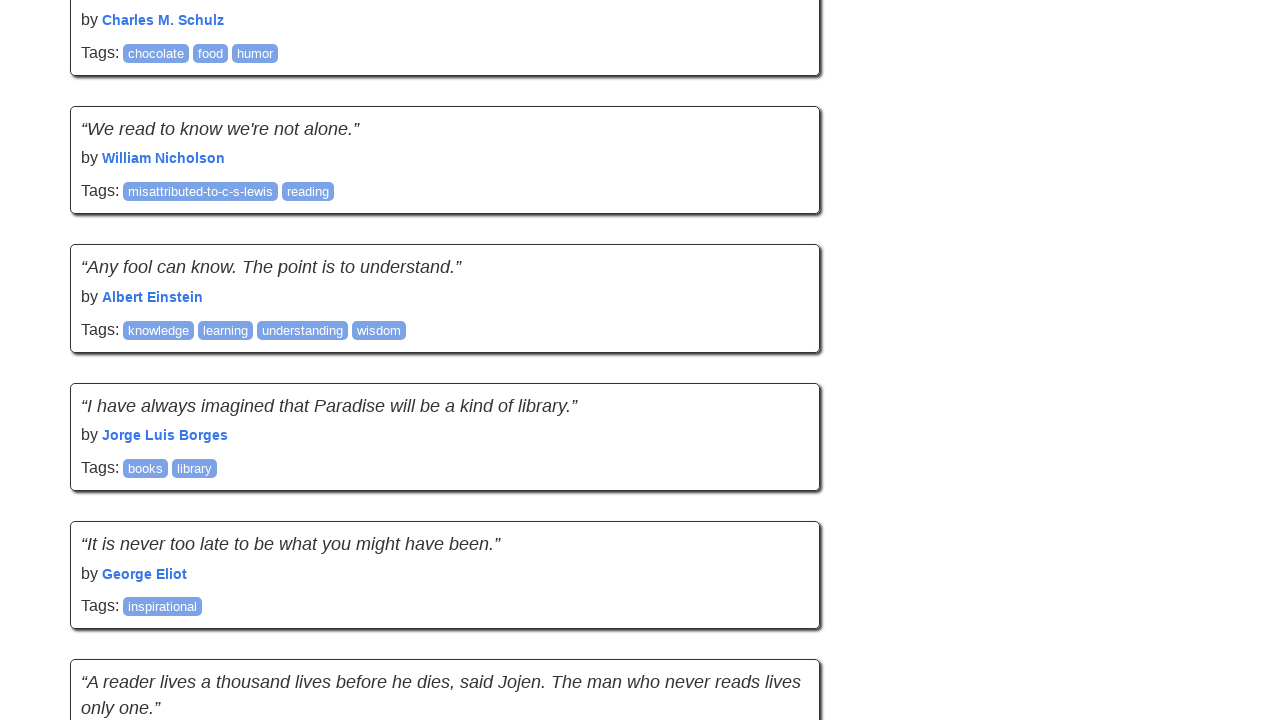

Scrolled to bottom of page (iteration 5)
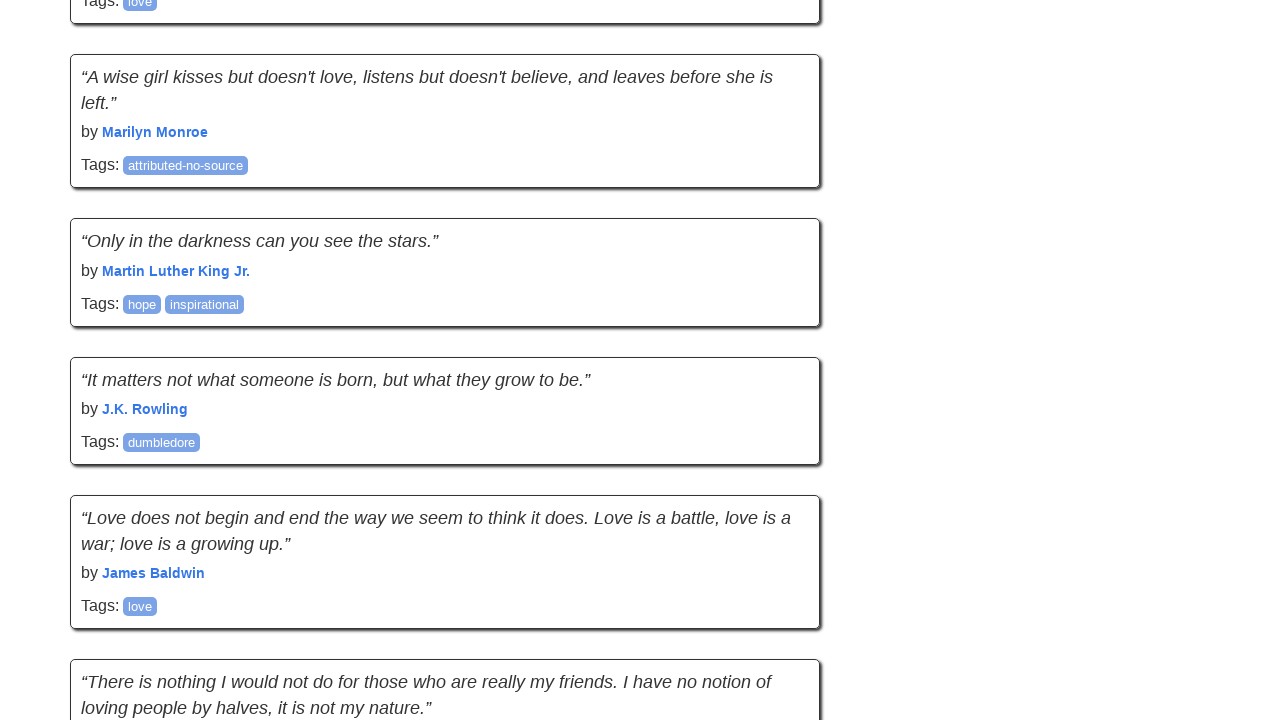

Waited 1 second for new content to load
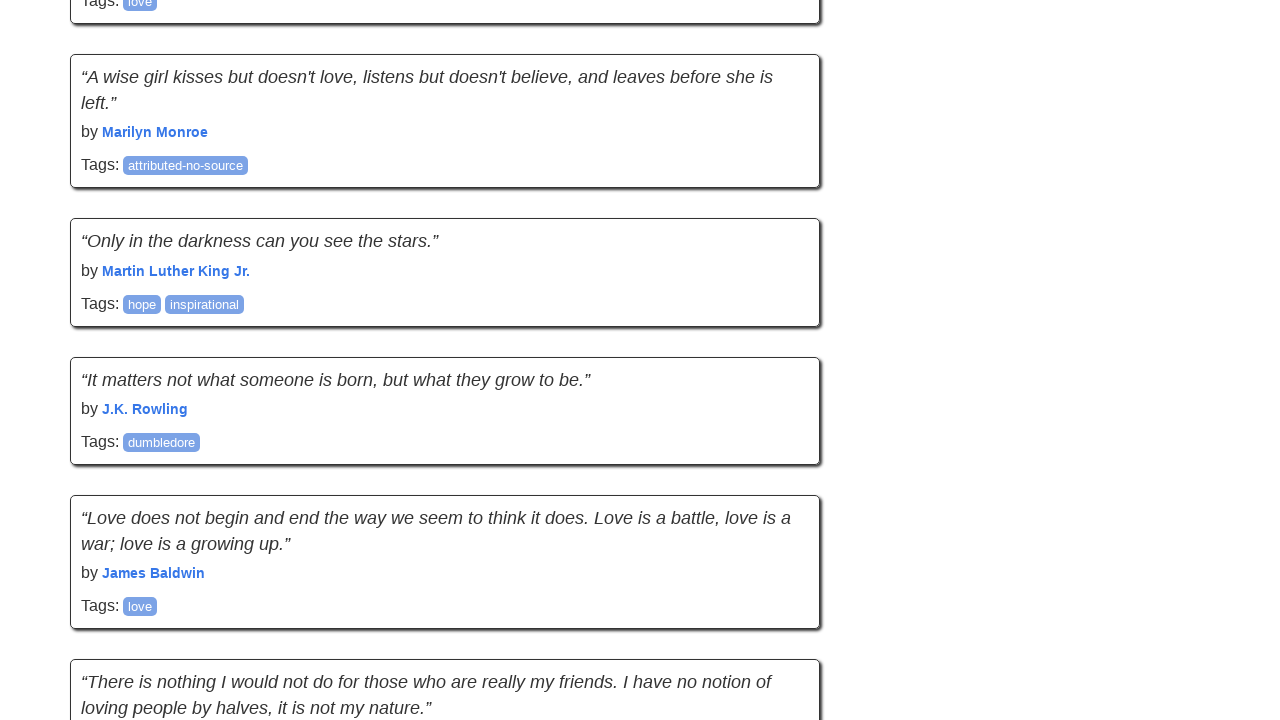

Checked page height: 9552 (previous: 8040)
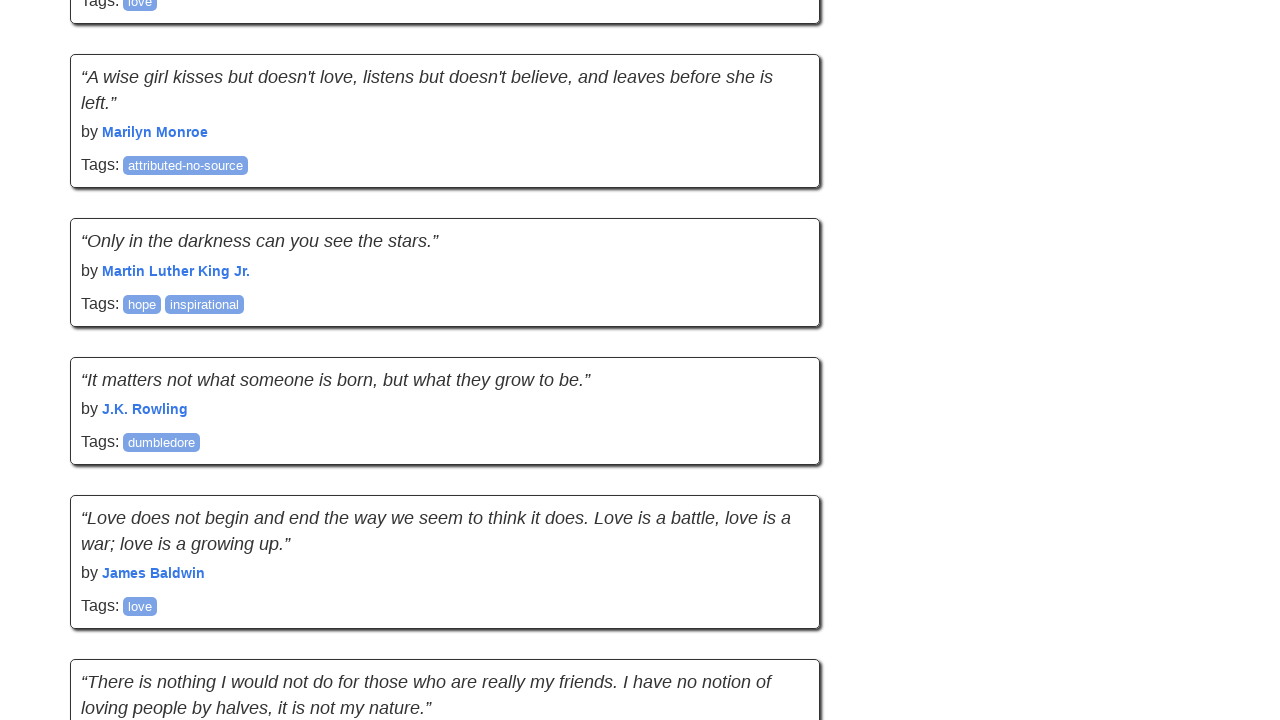

Scrolled to bottom of page (iteration 6)
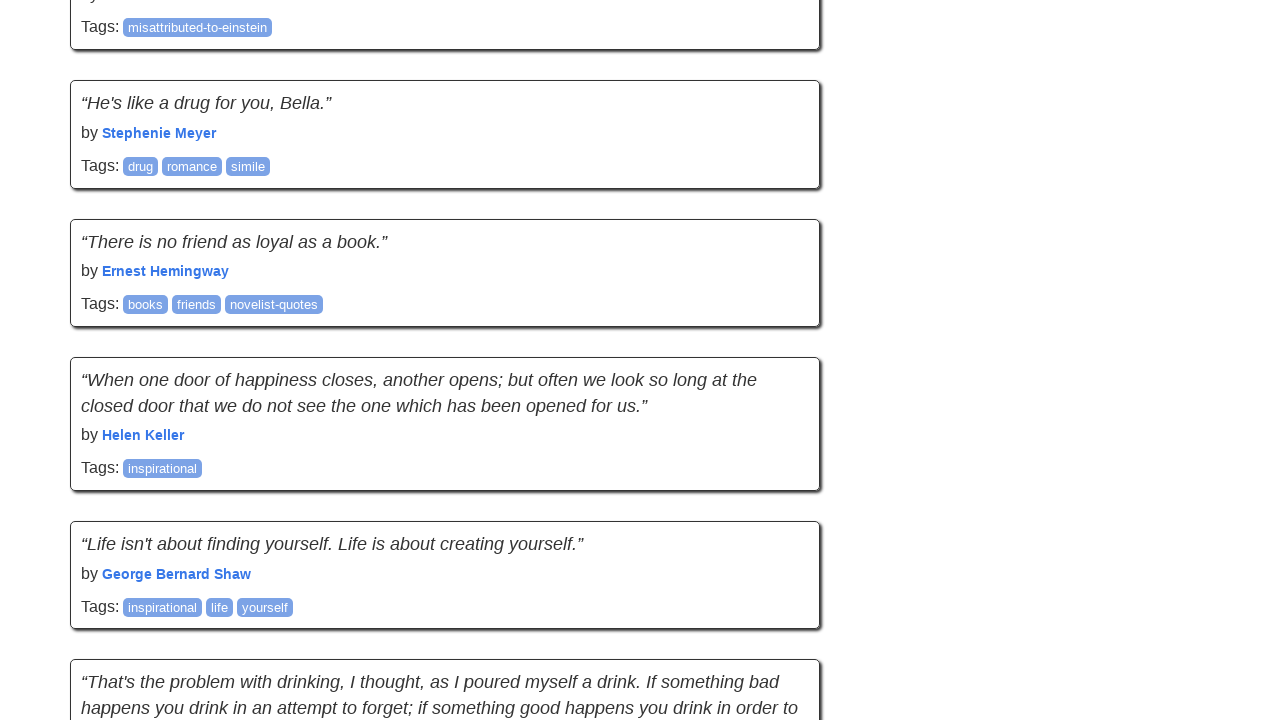

Waited 1 second for new content to load
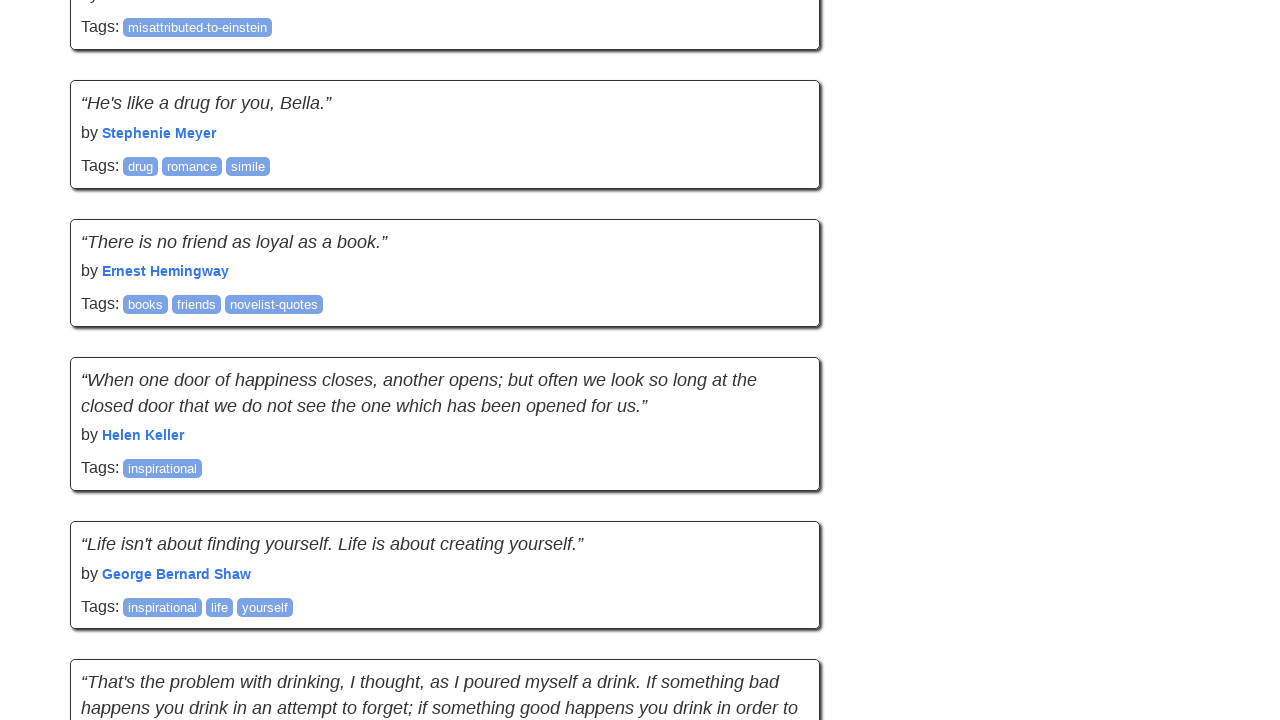

Checked page height: 11219 (previous: 9552)
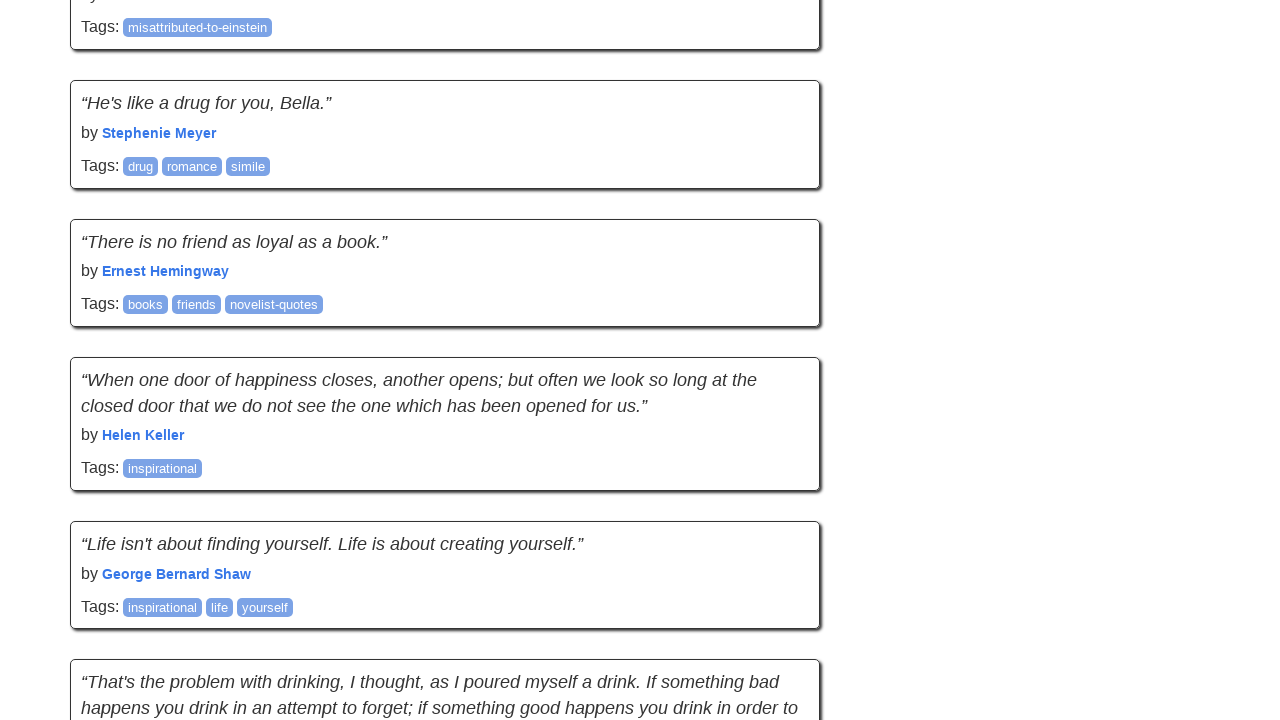

Scrolled to bottom of page (iteration 7)
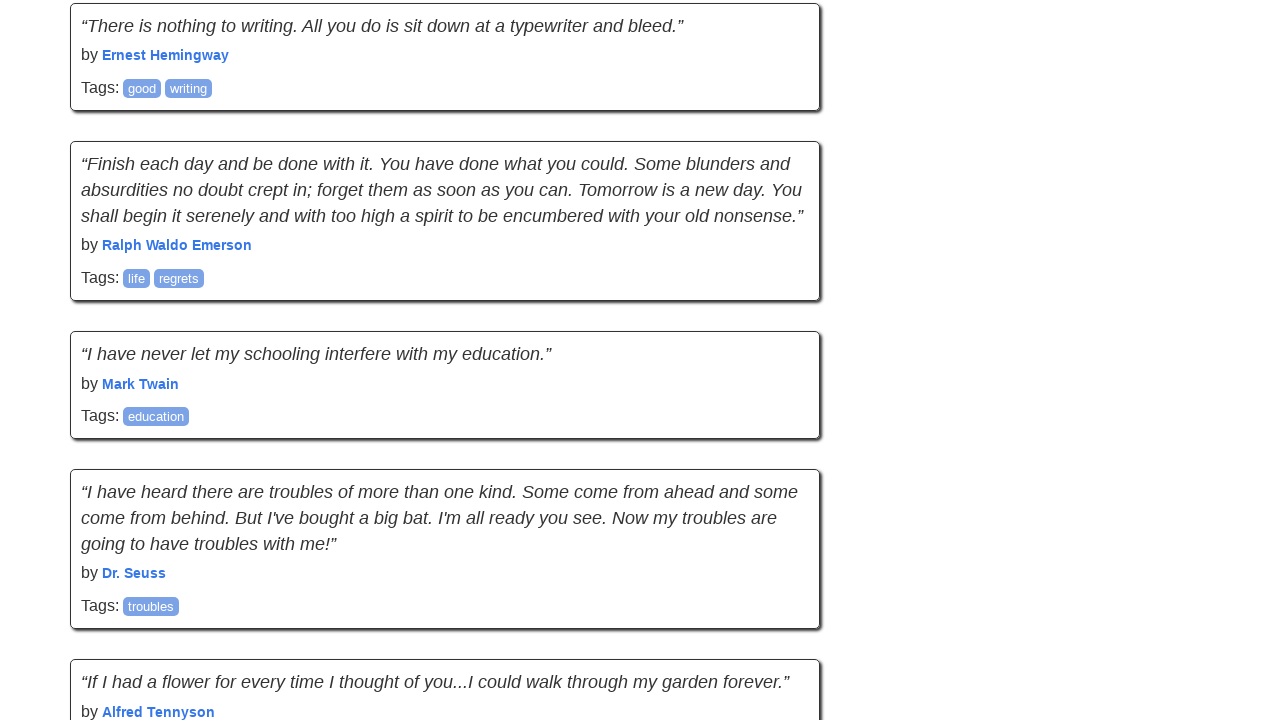

Waited 1 second for new content to load
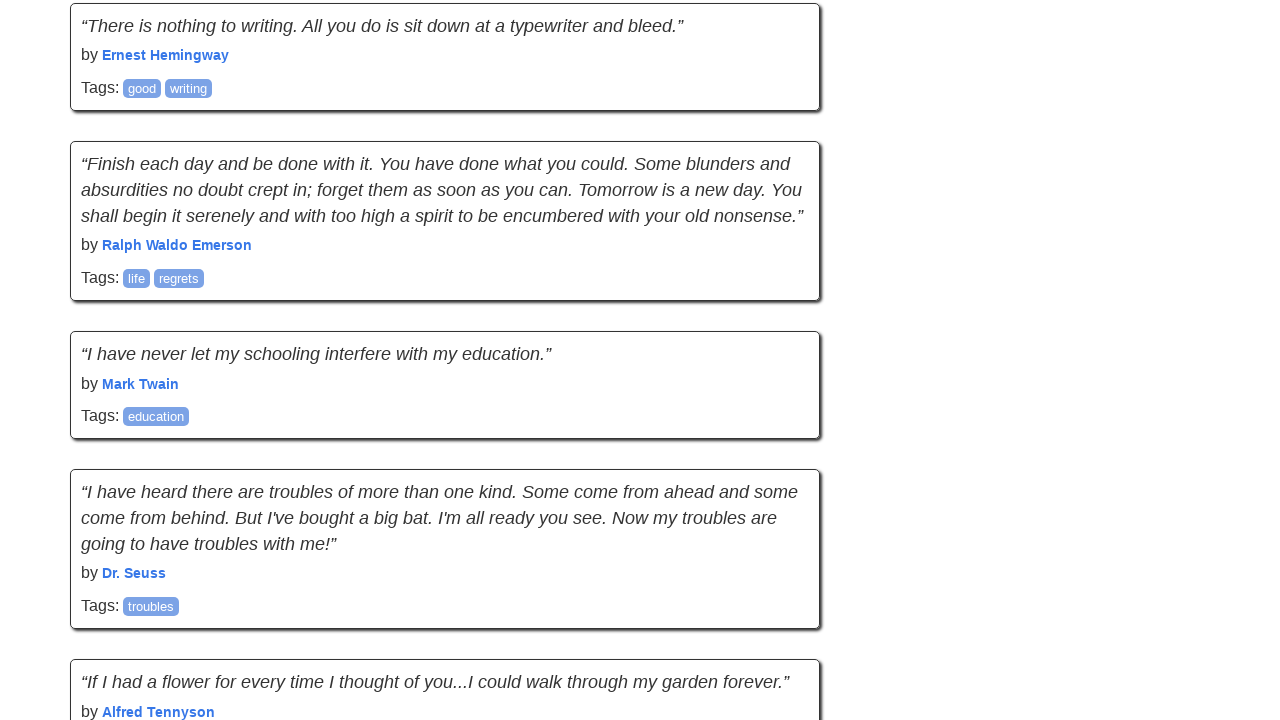

Checked page height: 12732 (previous: 11219)
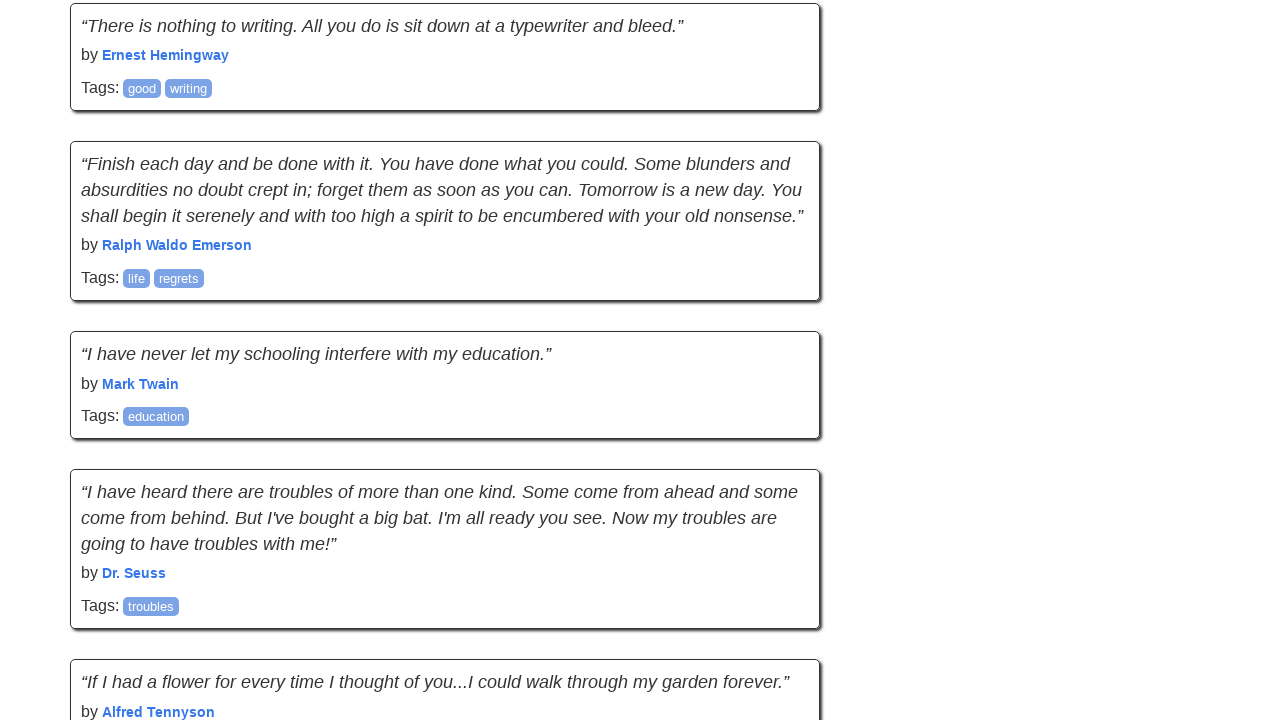

Scrolled to bottom of page (iteration 8)
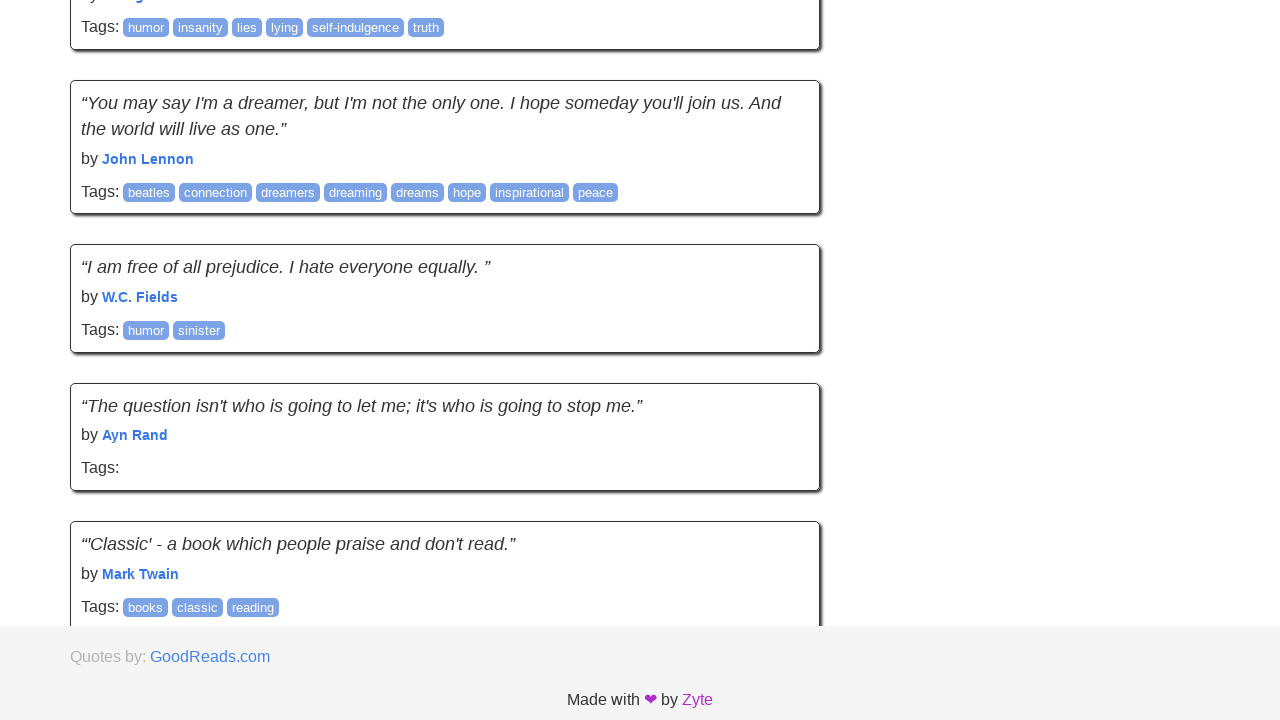

Waited 1 second for new content to load
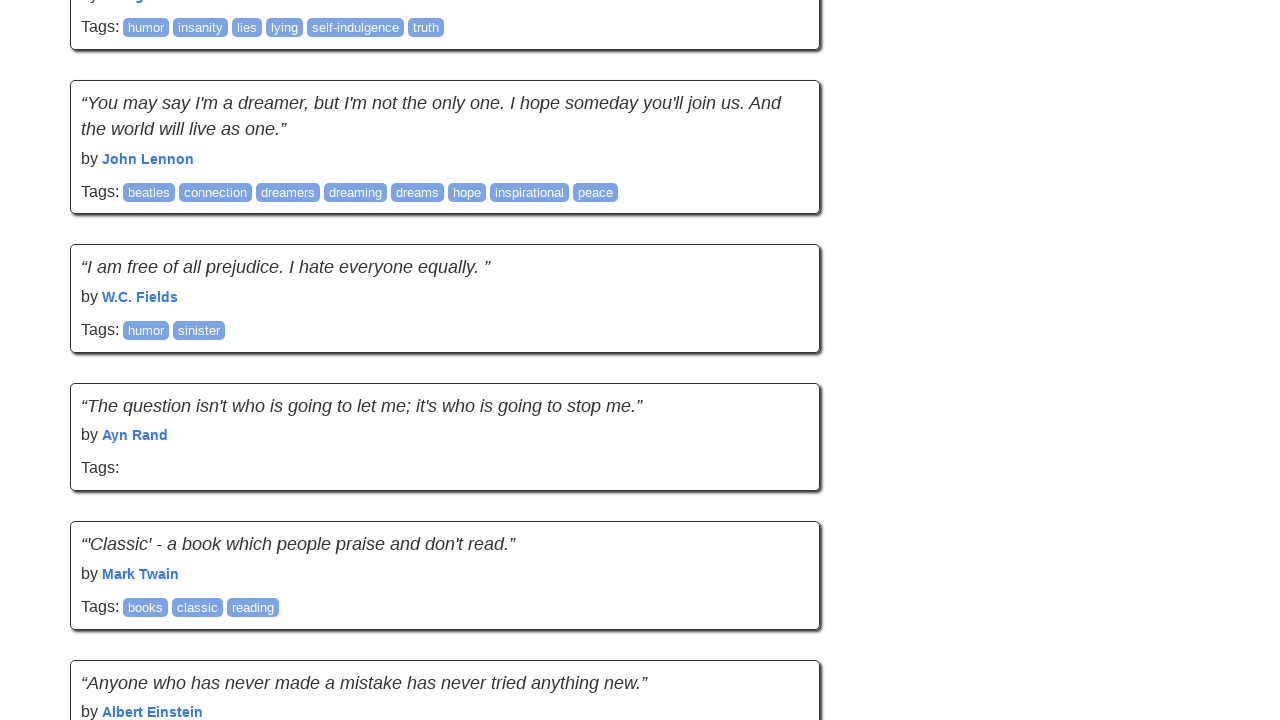

Checked page height: 14398 (previous: 12732)
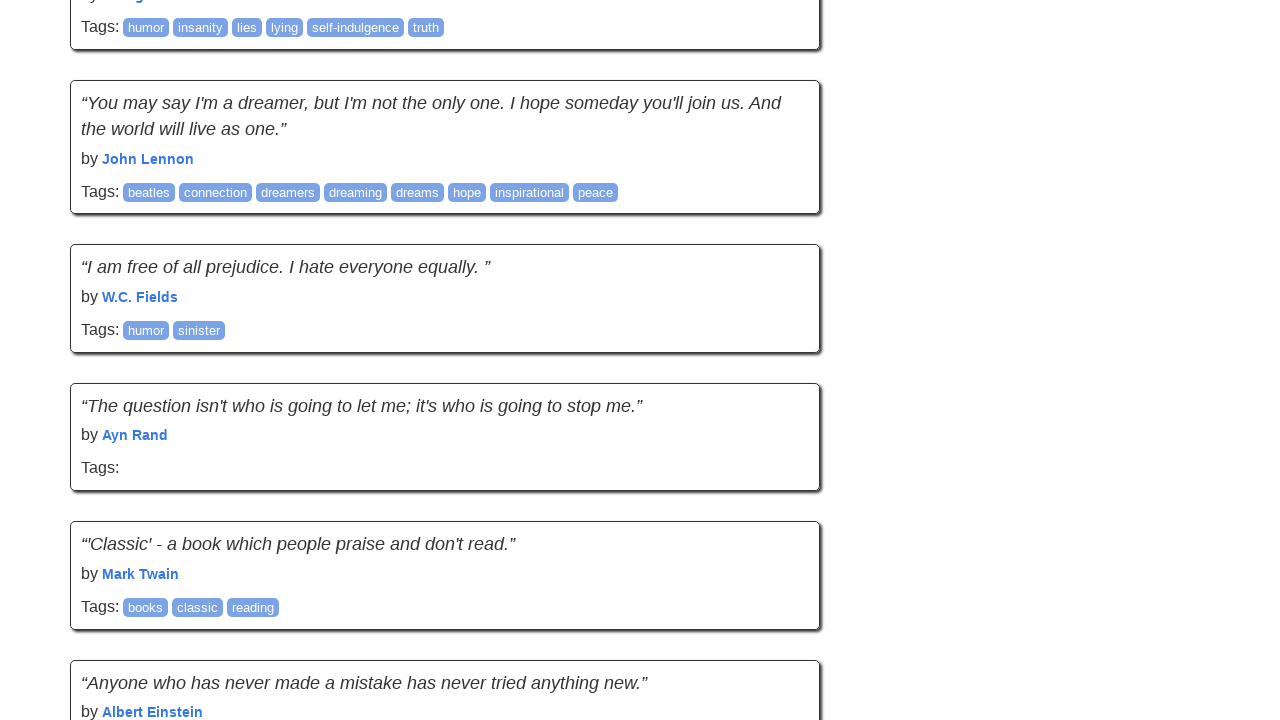

Scrolled to bottom of page (iteration 9)
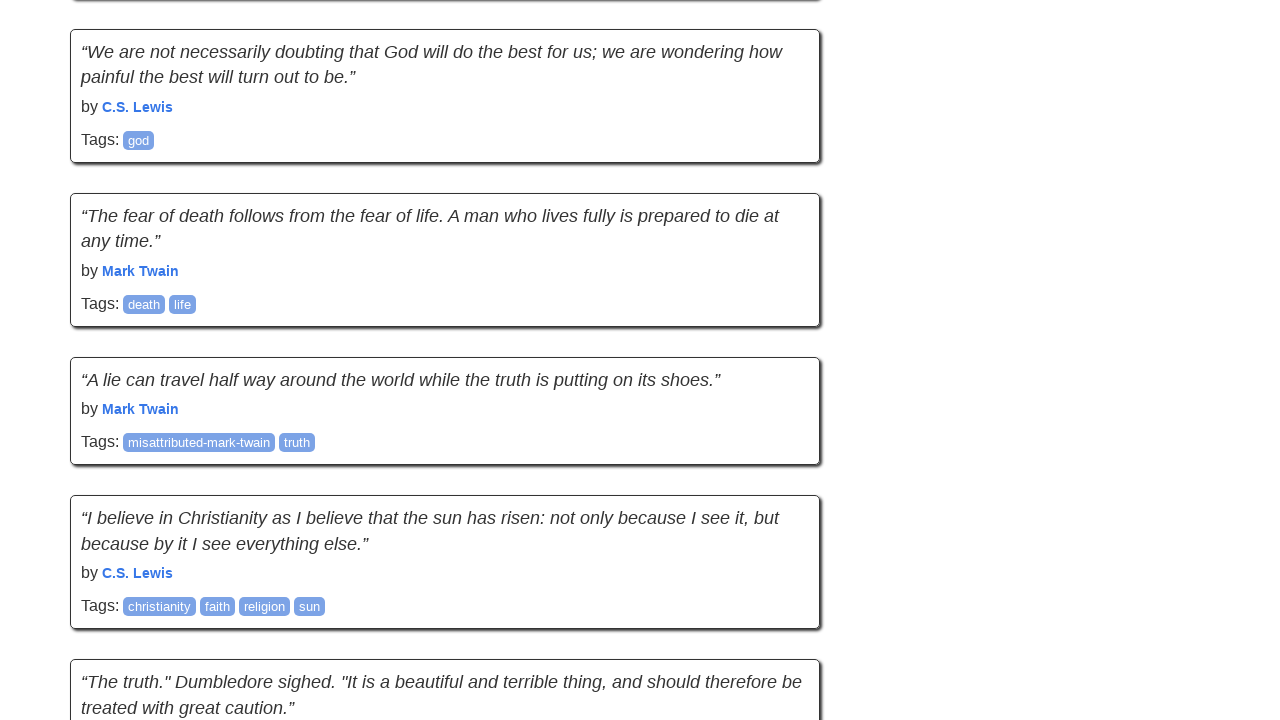

Waited 1 second for new content to load
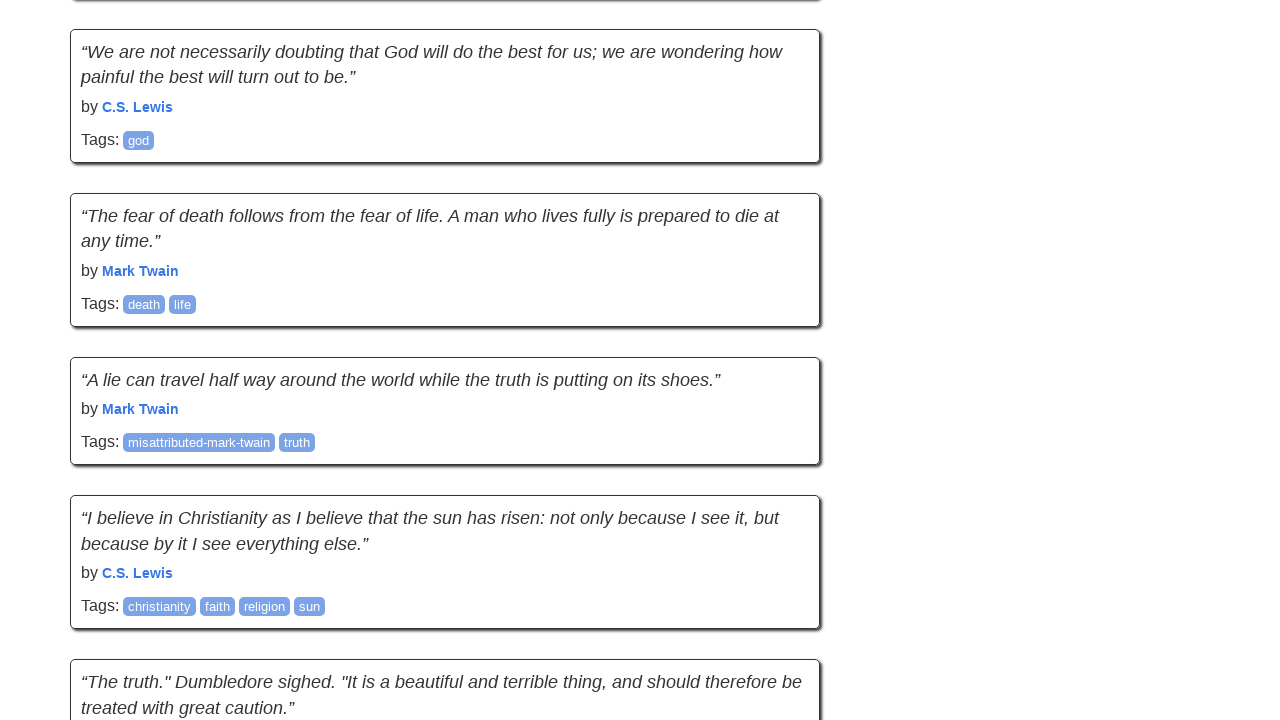

Checked page height: 15885 (previous: 14398)
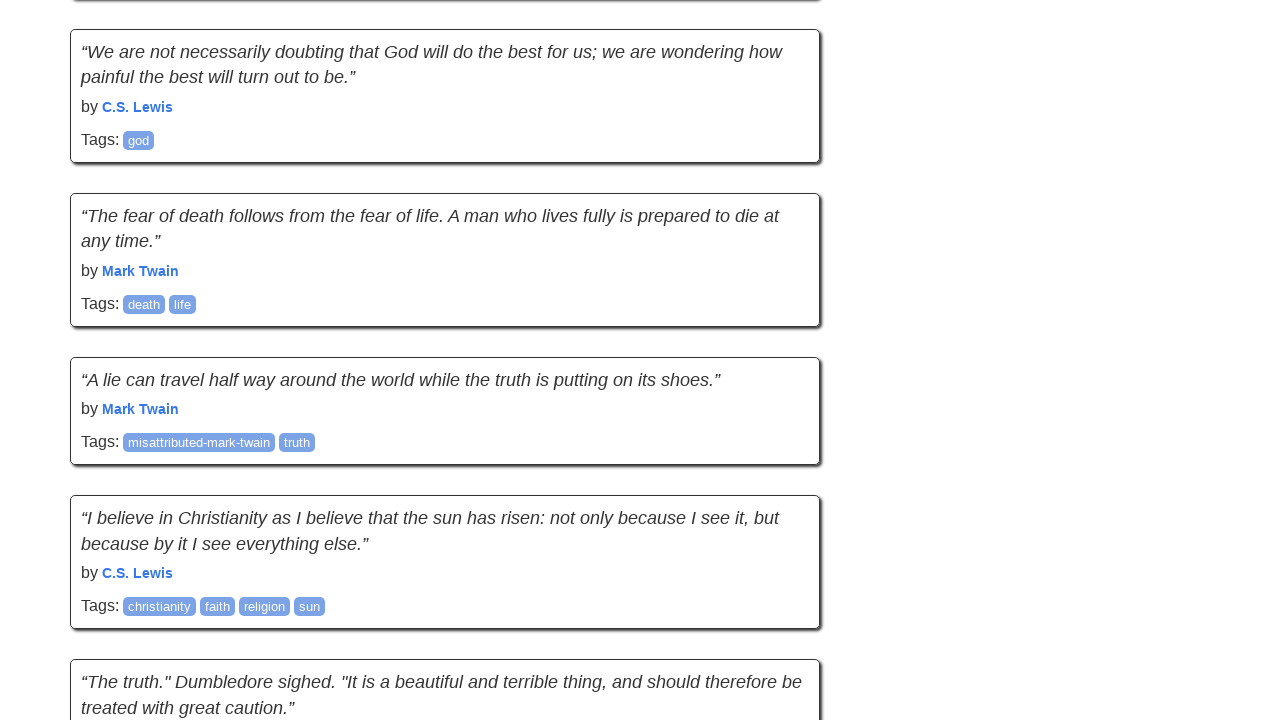

Scrolled to bottom of page (iteration 10)
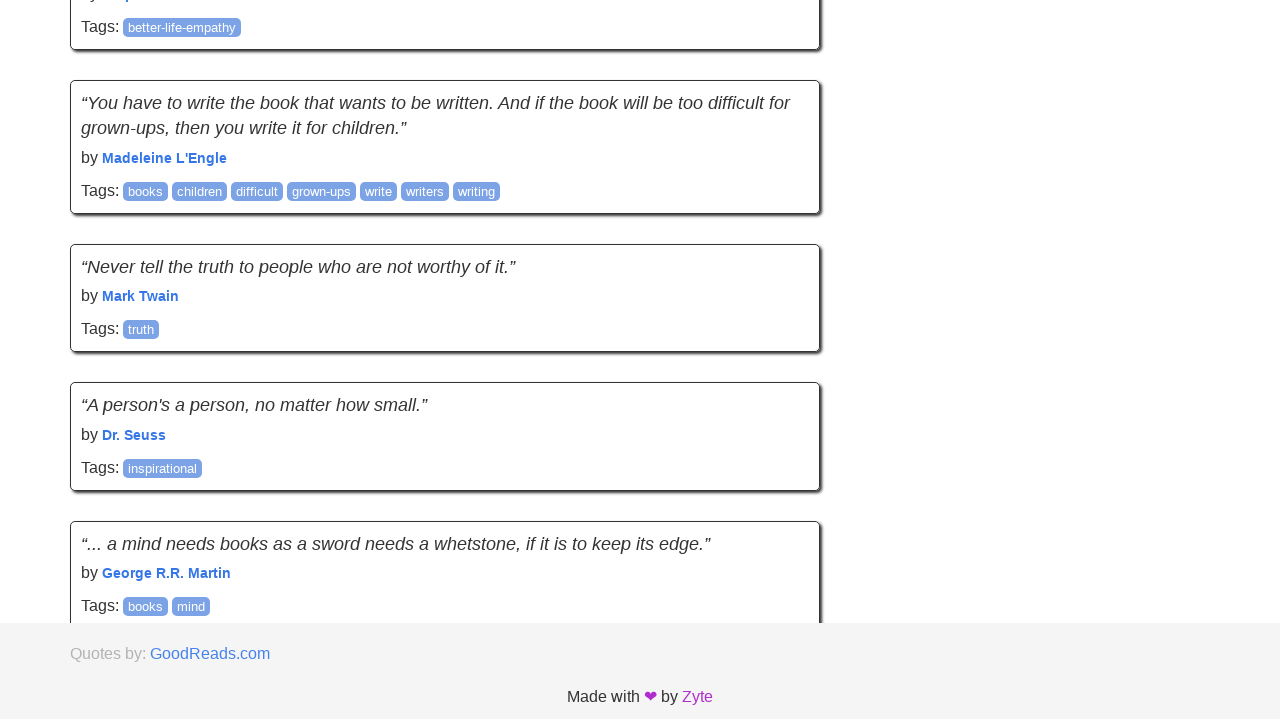

Waited 1 second for new content to load
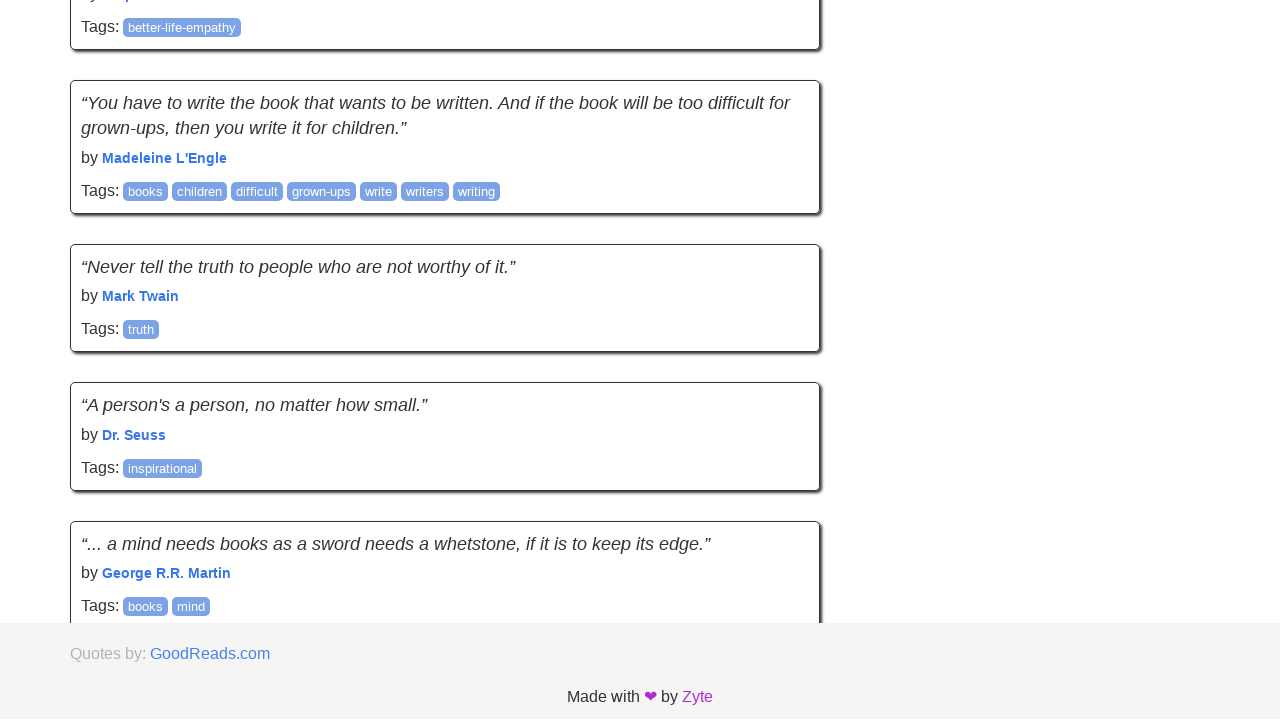

Checked page height: 15885 (previous: 15885)
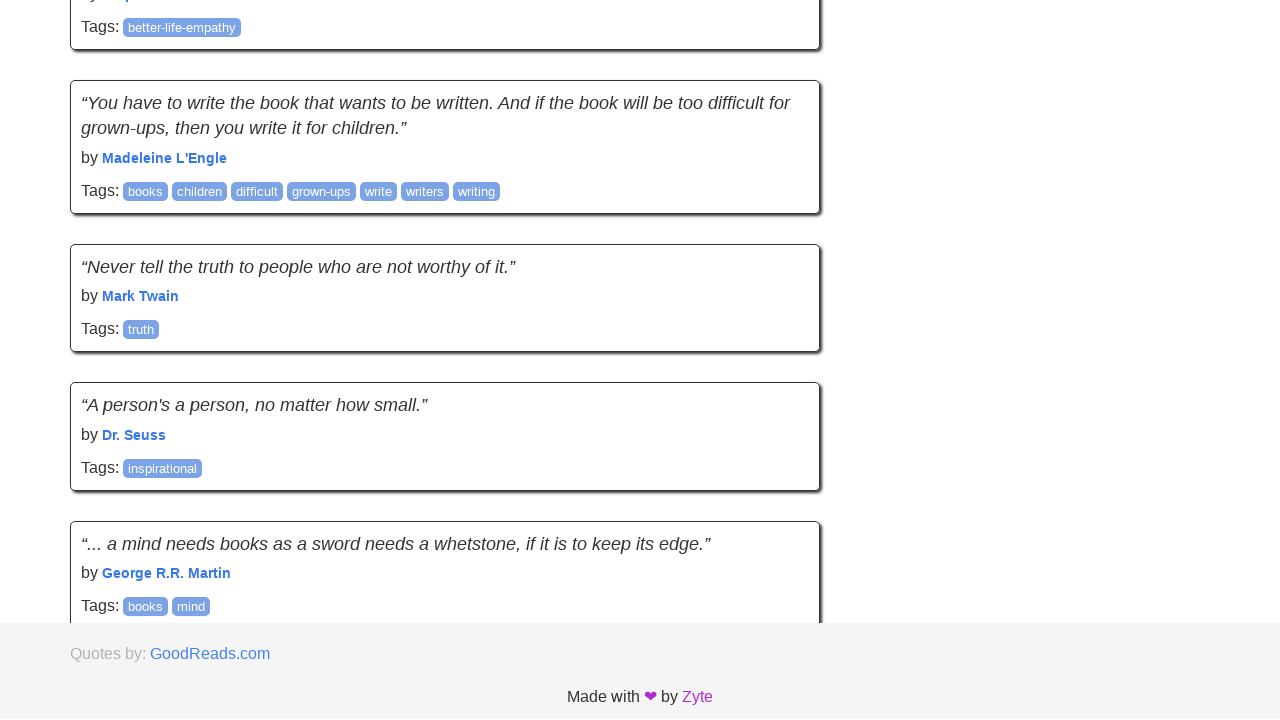

Verified quotes are displayed on the page
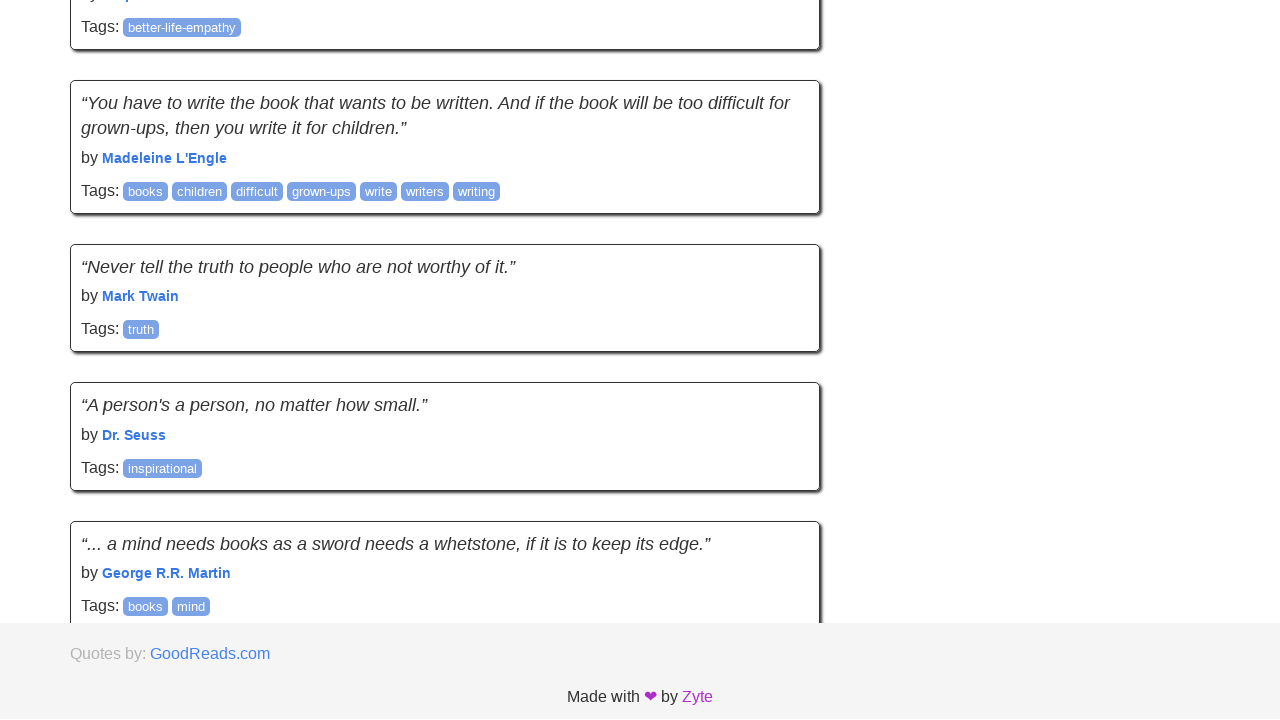

Verified author information is present
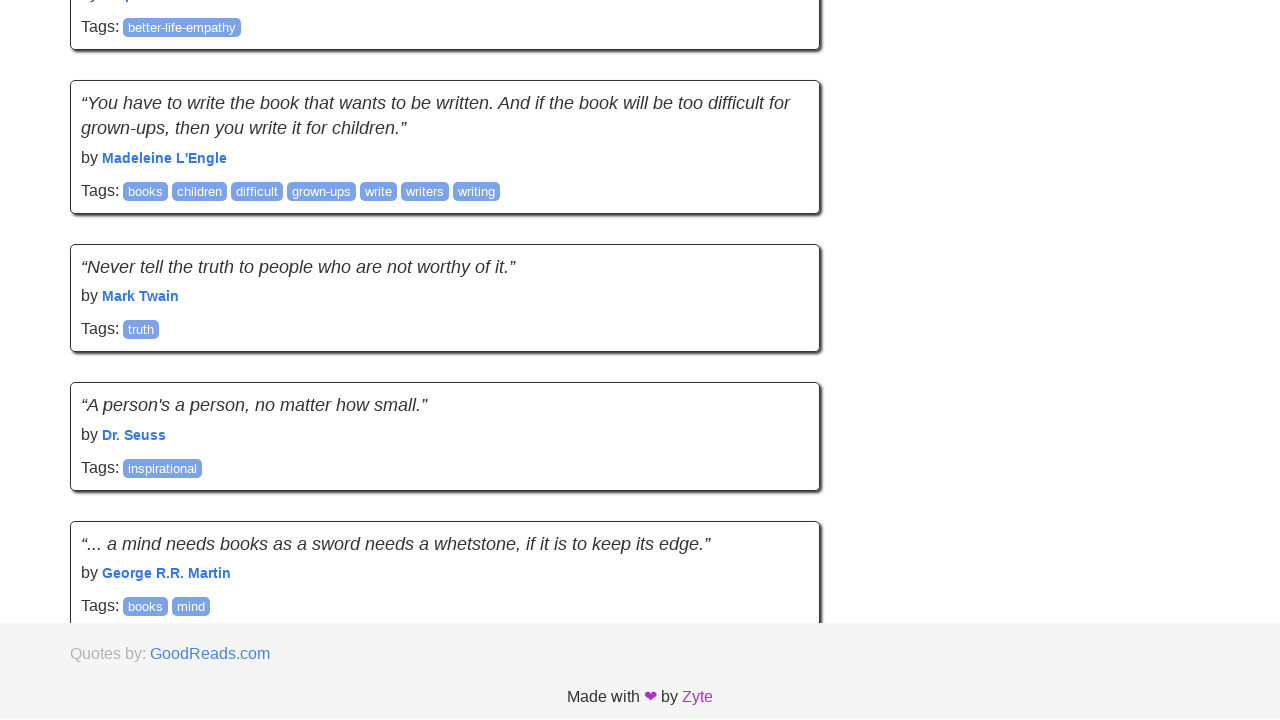

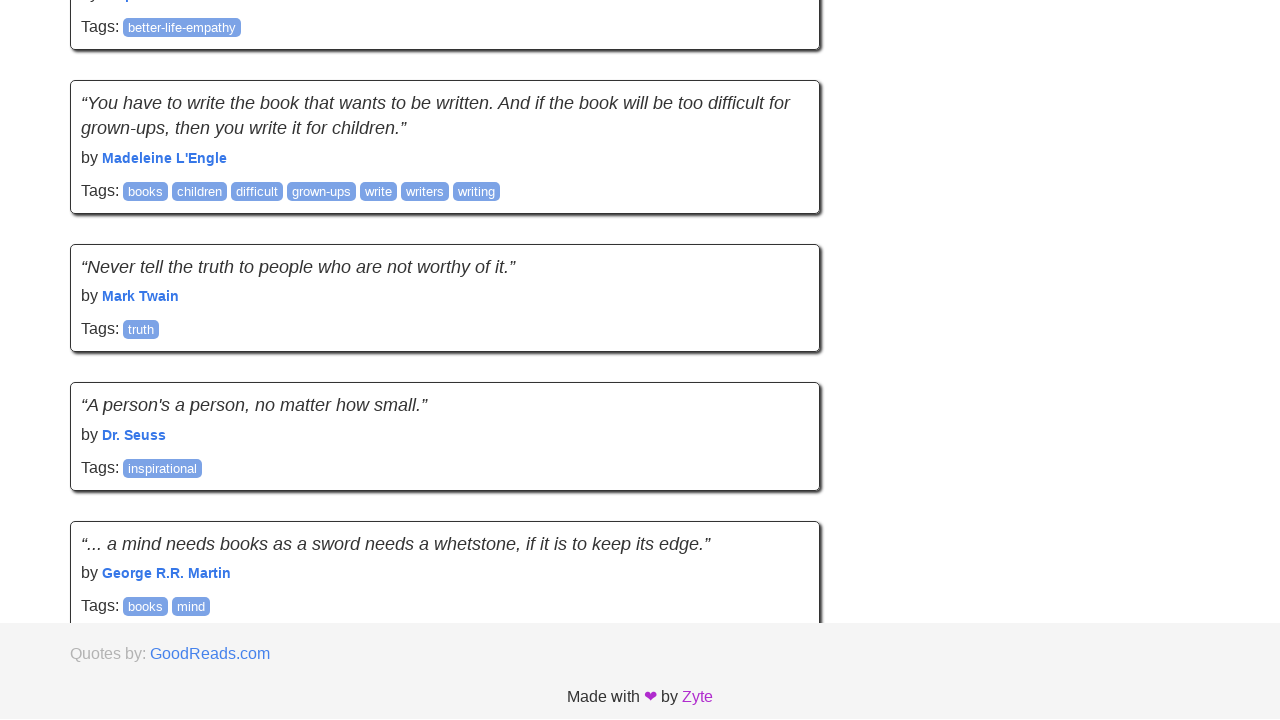